Tests the text box input functionality on DemoQA by filling in a full name and submitting the form

Starting URL: https://demoqa.com/text-box

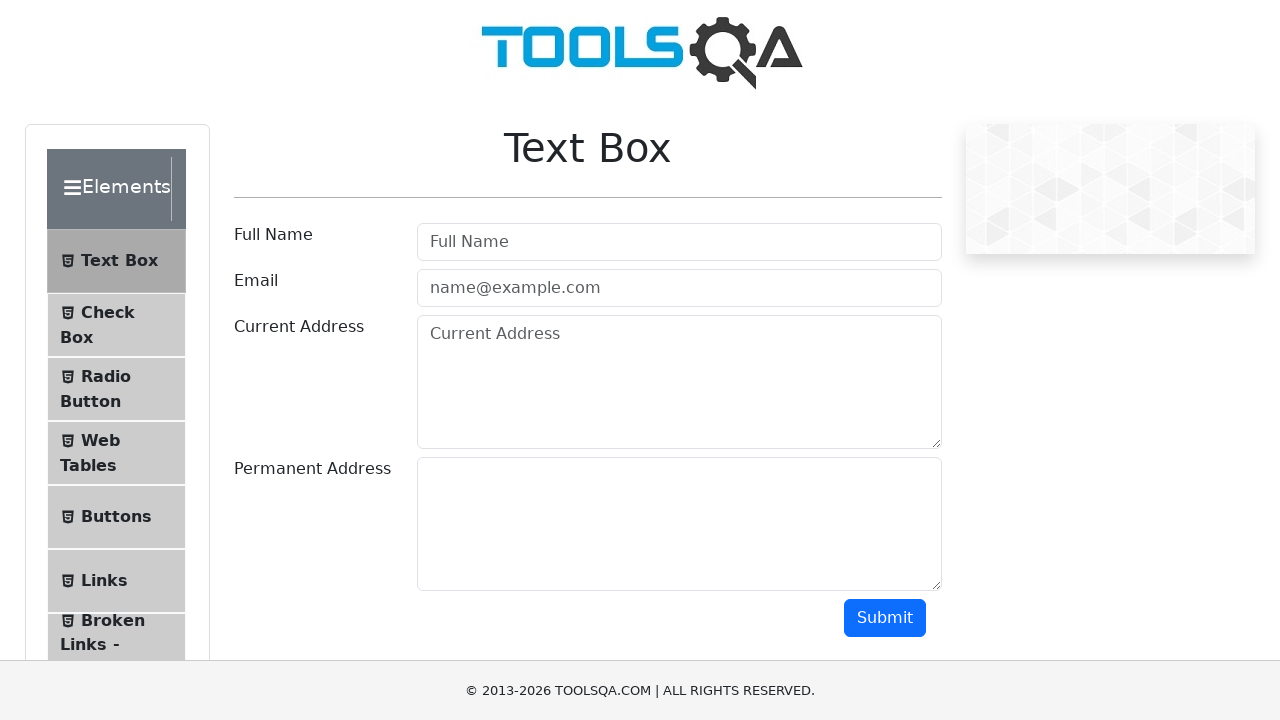

Filled full name input field with 'Ignas D.' on #userName
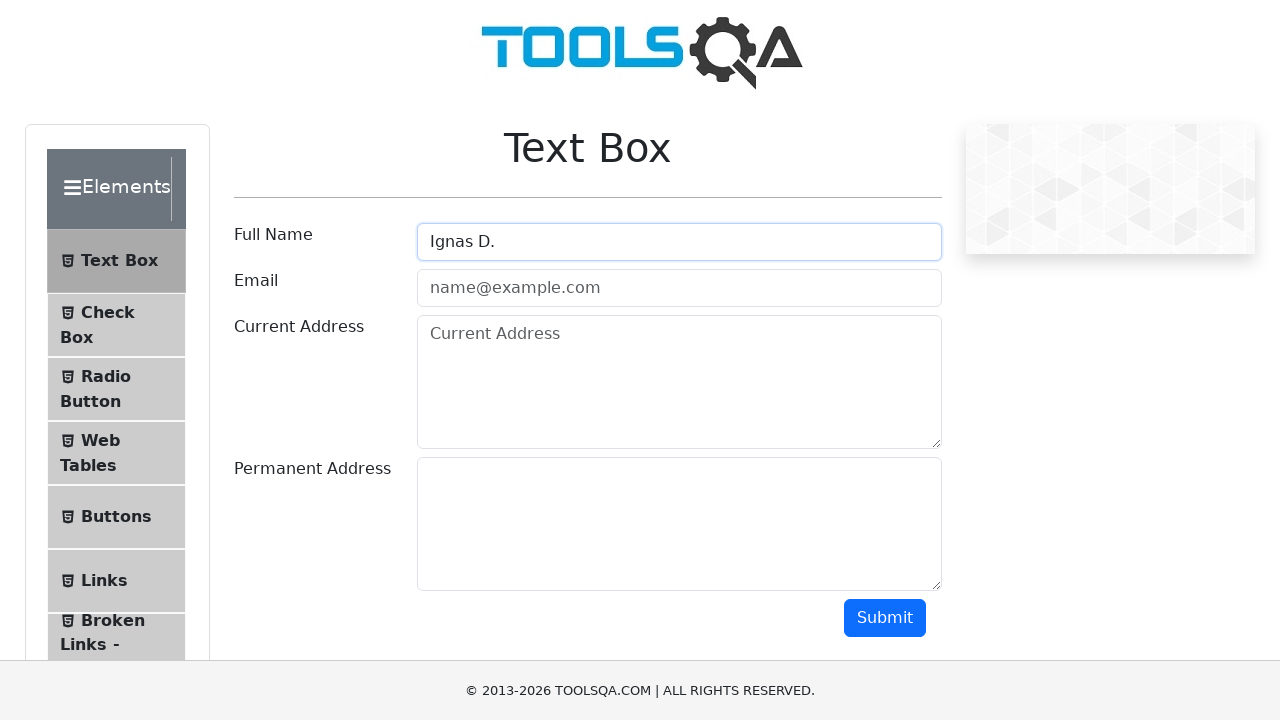

Clicked submit button to submit the form at (885, 618) on #submit
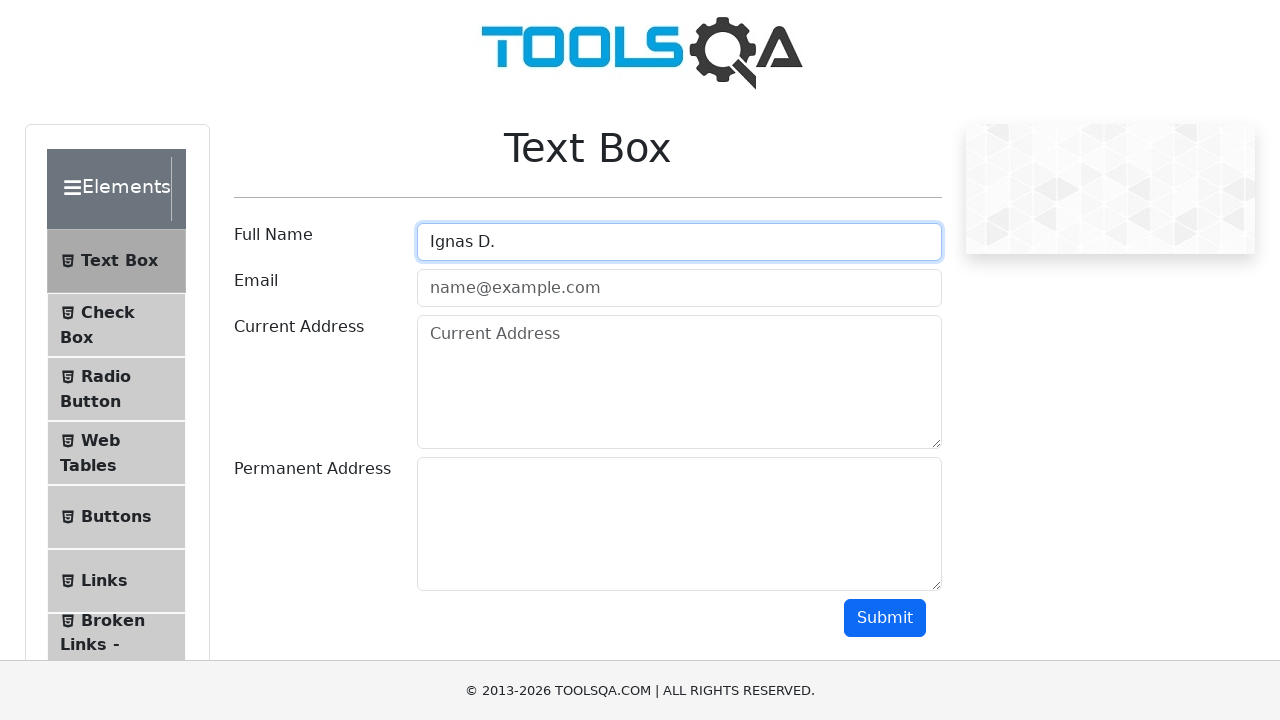

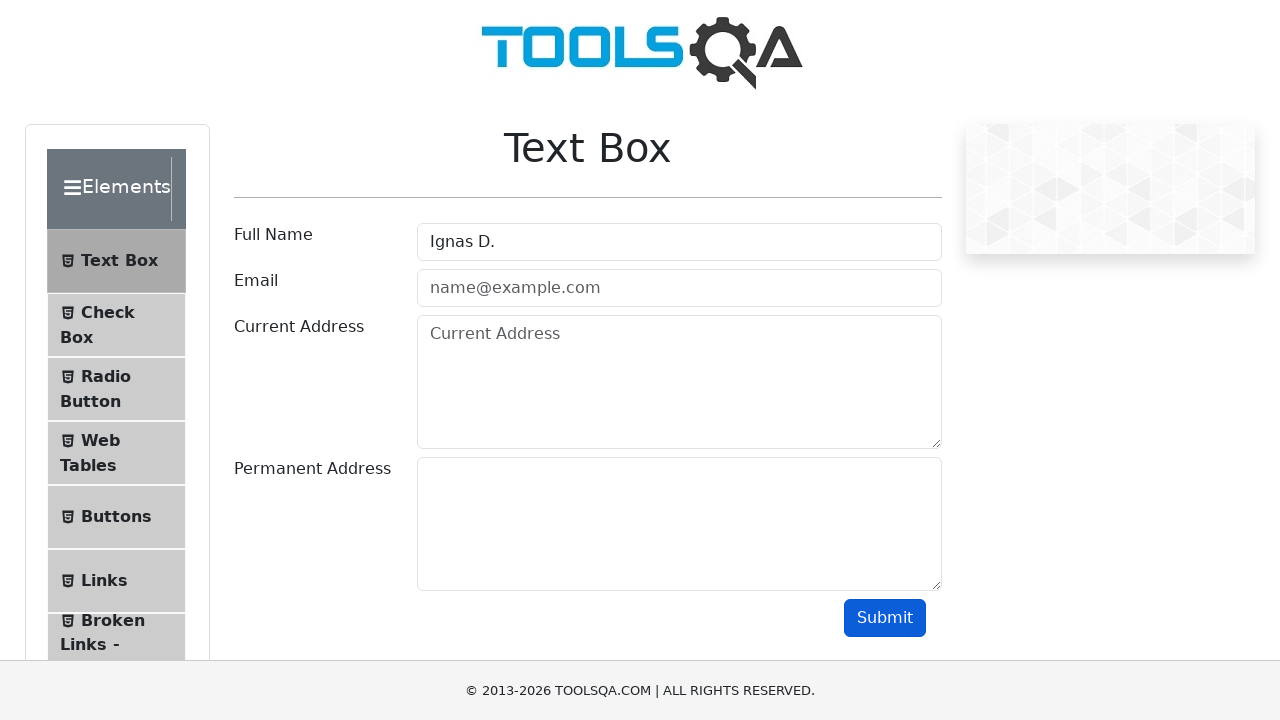